Demonstrates drag-and-drop-by-offset mouse action by dragging an element to a specific offset position.

Starting URL: https://crossbrowsertesting.github.io/drag-and-drop

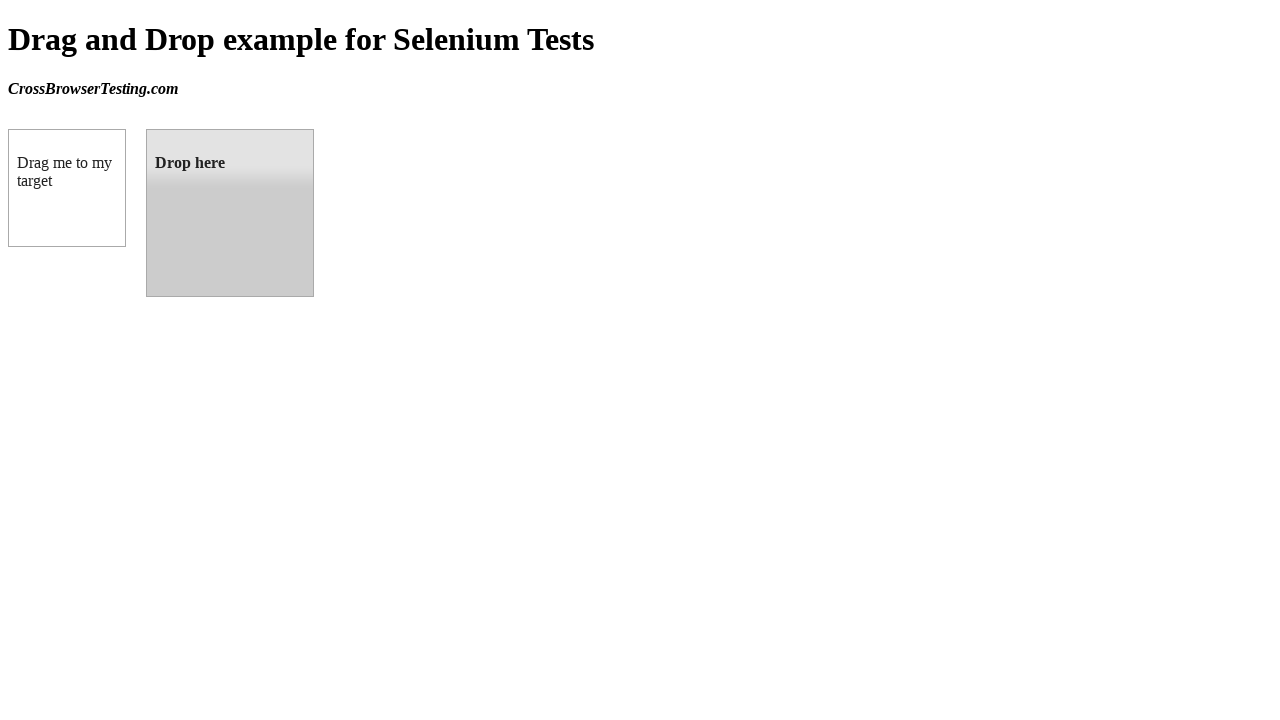

Waited for draggable element to be visible
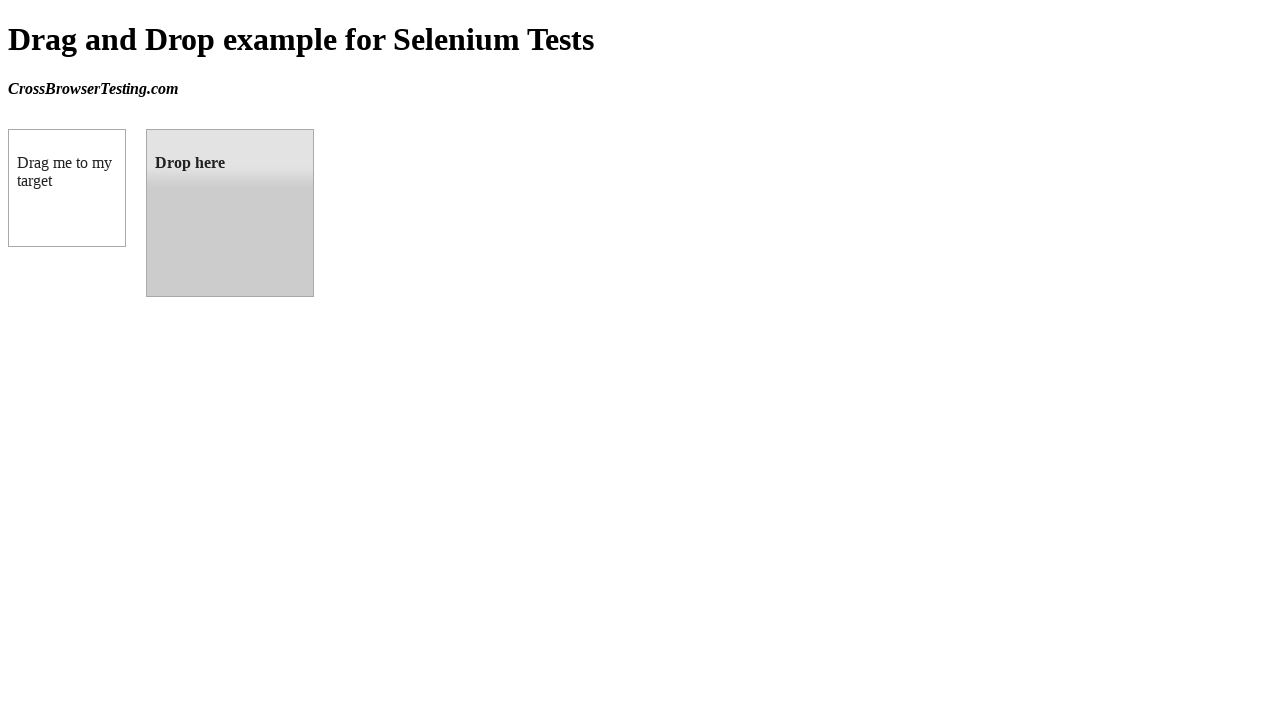

Waited for droppable element to be visible
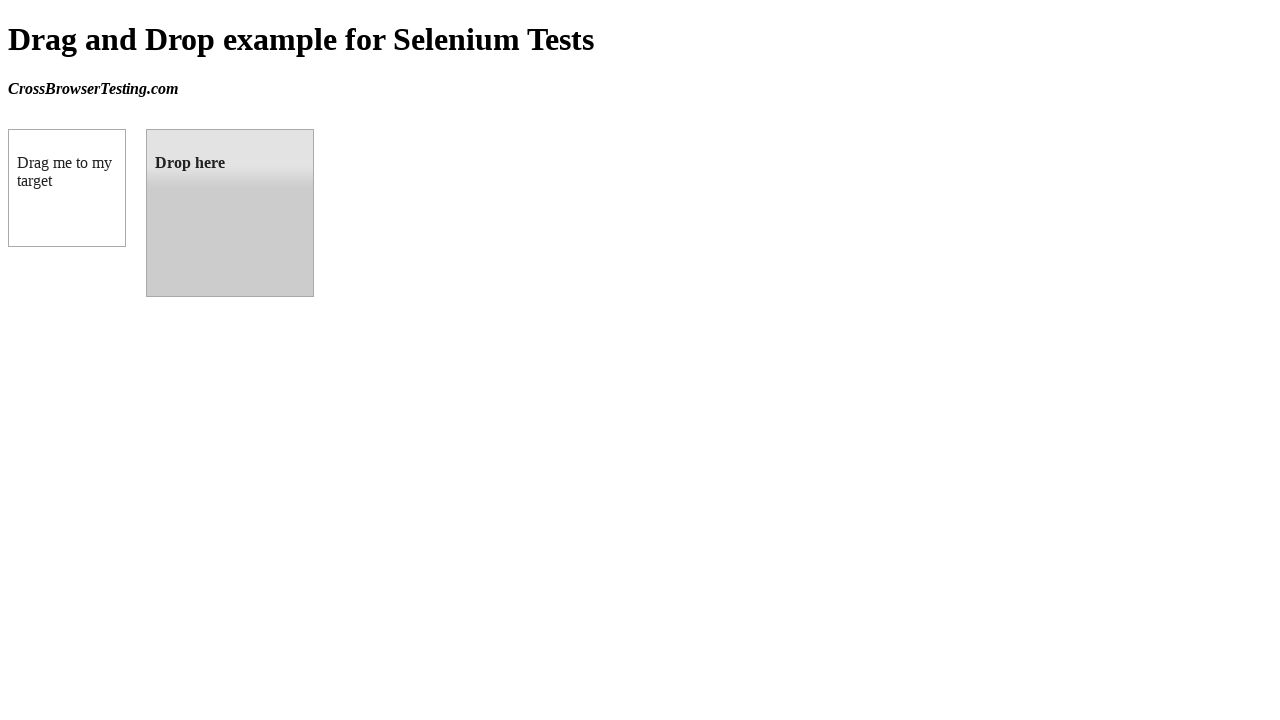

Retrieved droppable element bounding box for offset calculation
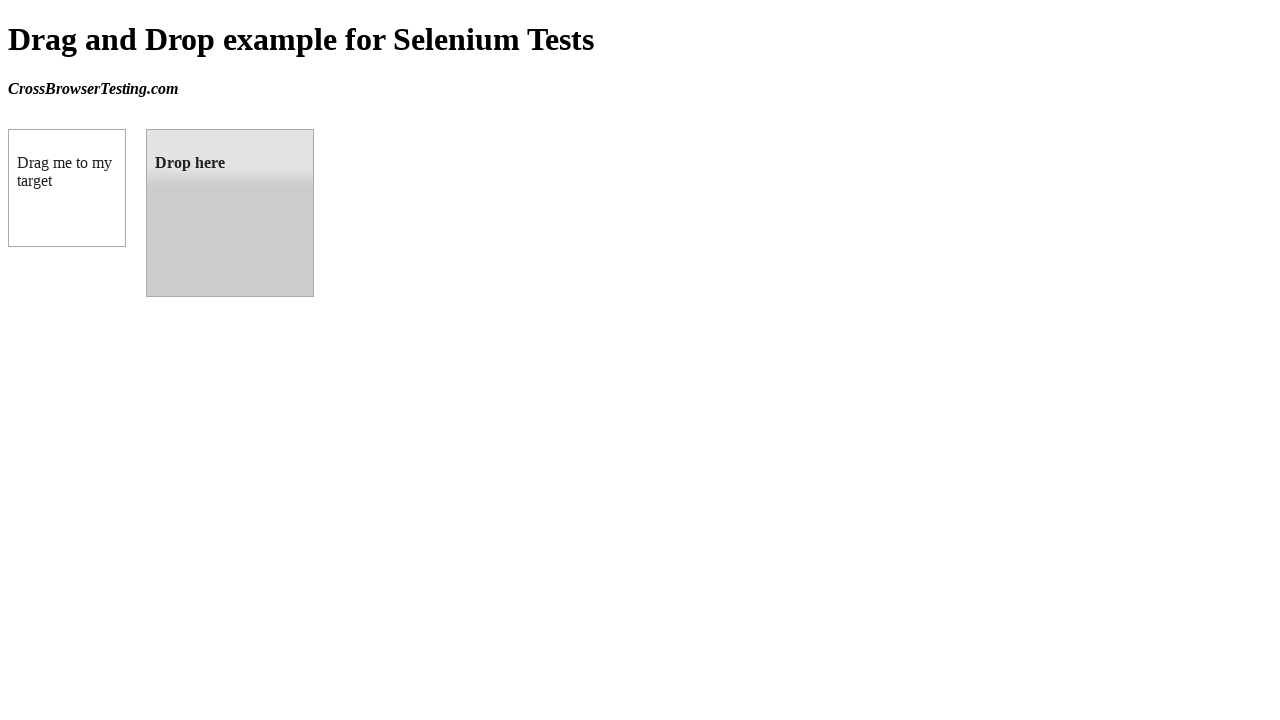

Located draggable element
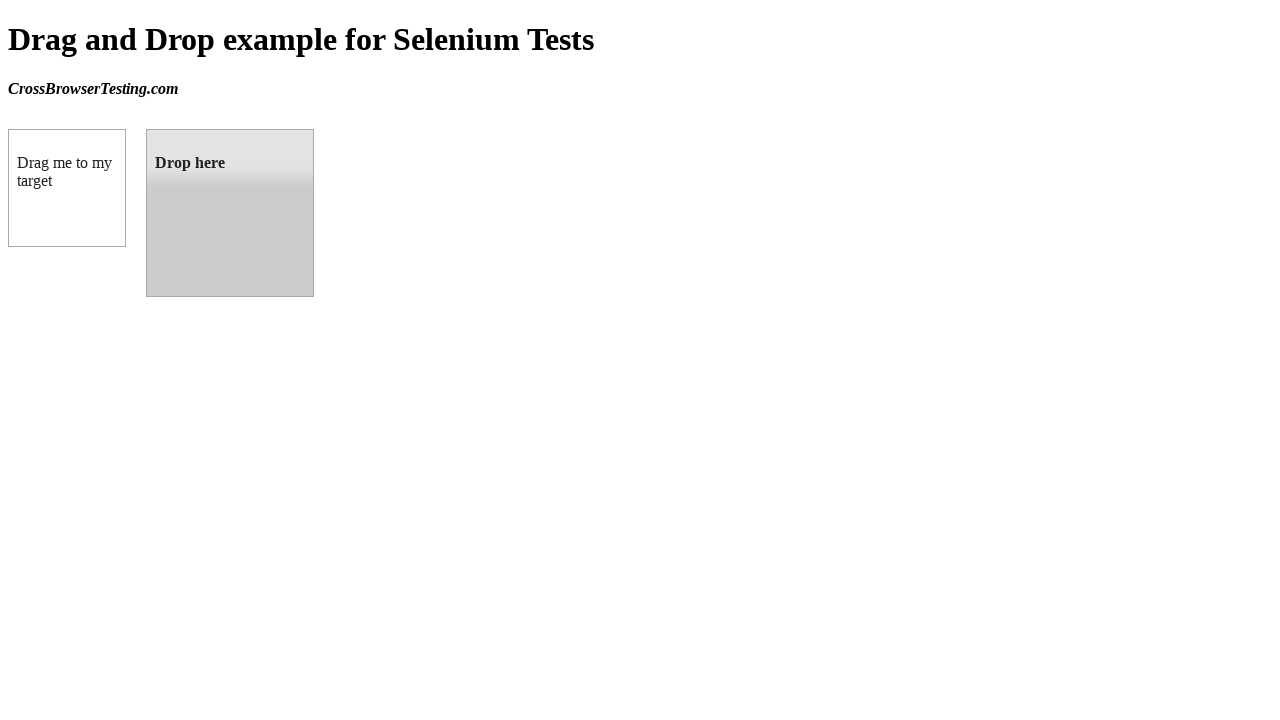

Retrieved draggable element bounding box
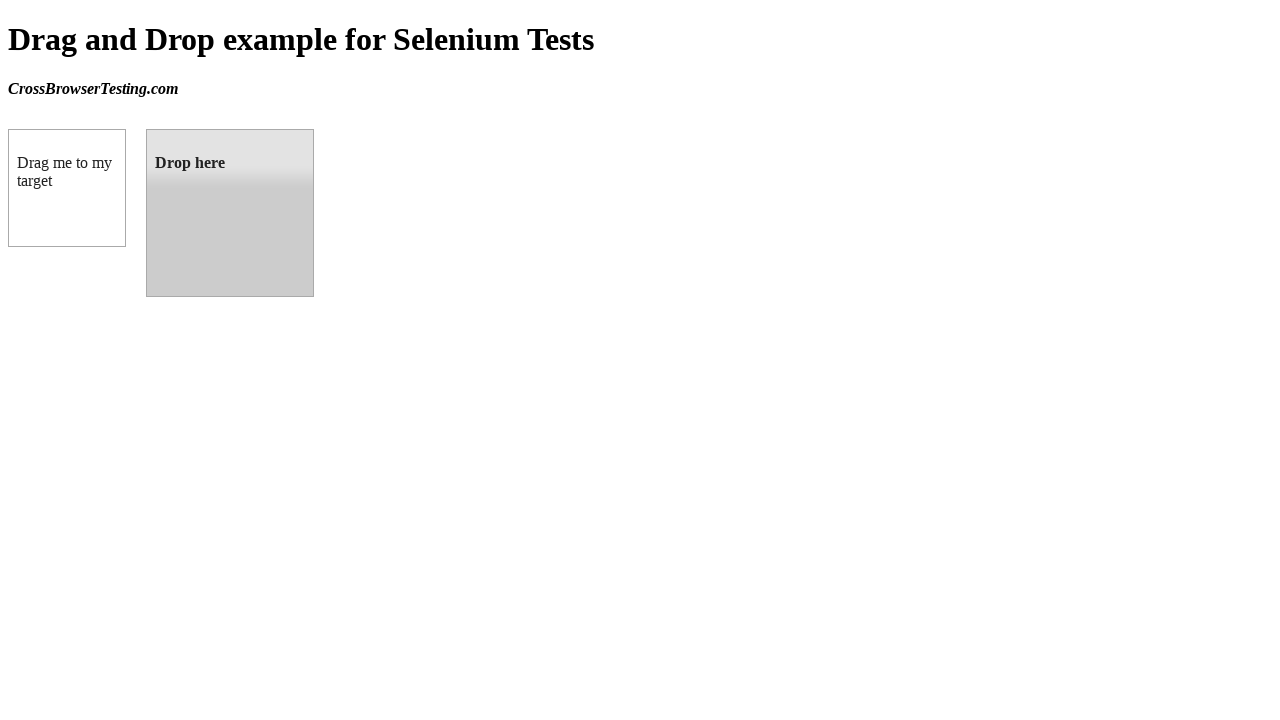

Moved mouse to center of draggable element at (67, 188)
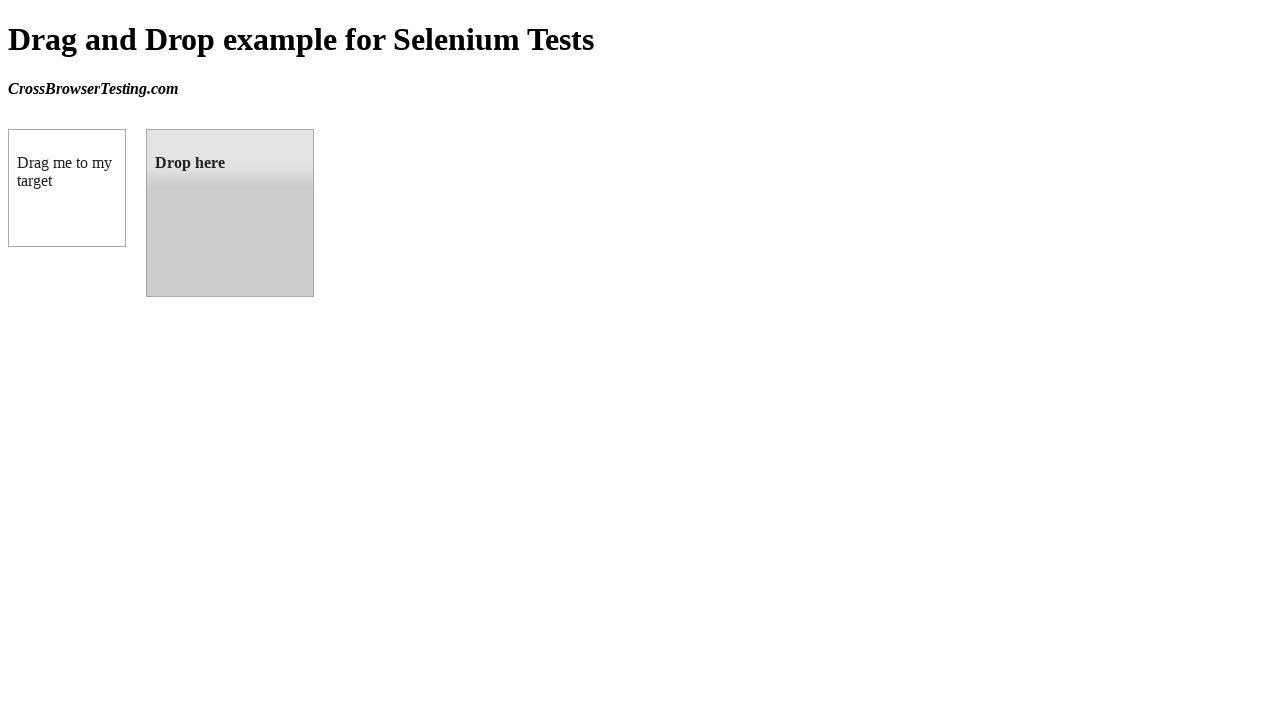

Pressed mouse button down to initiate drag at (67, 188)
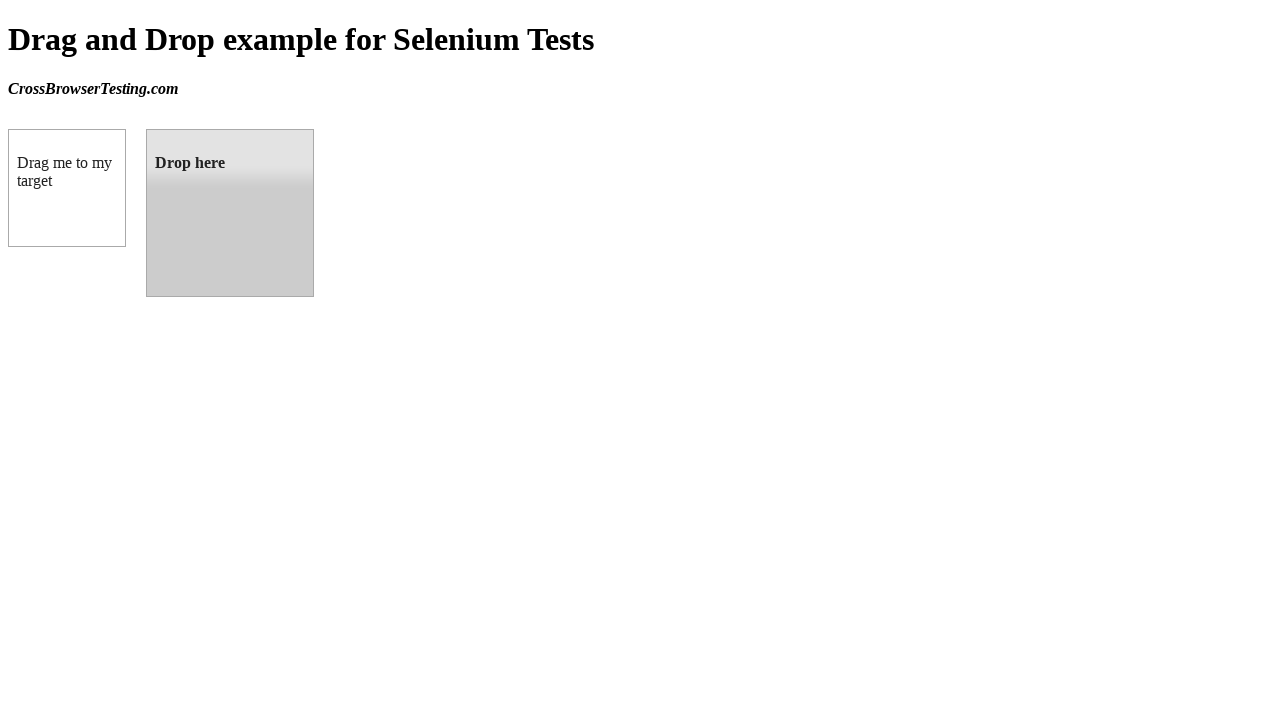

Dragged element to droppable target position at (146, 129)
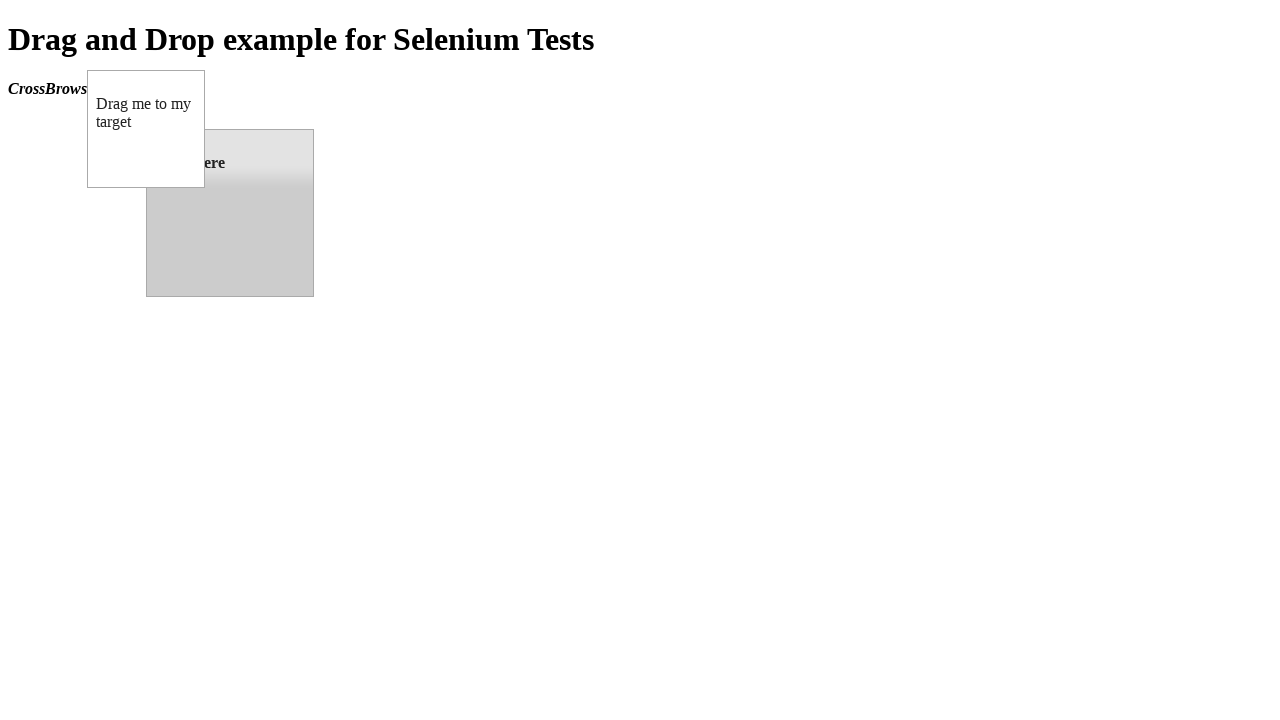

Released mouse button to complete drag-and-drop at (146, 129)
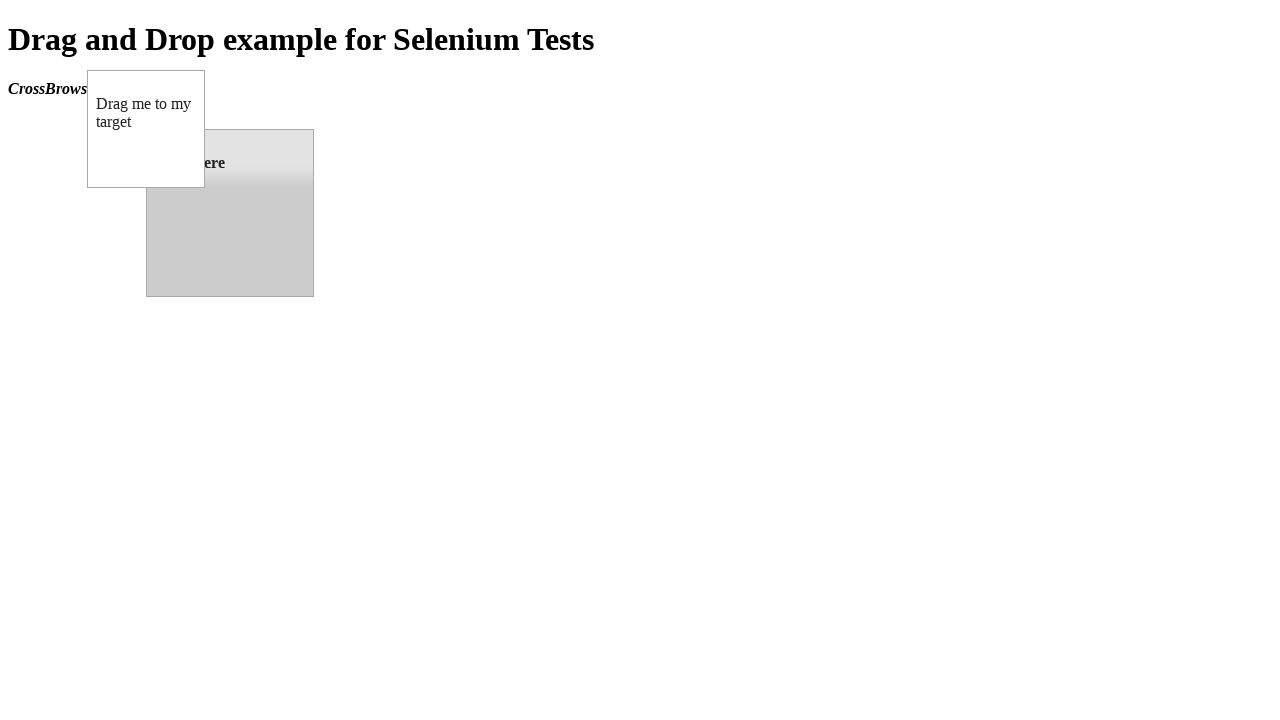

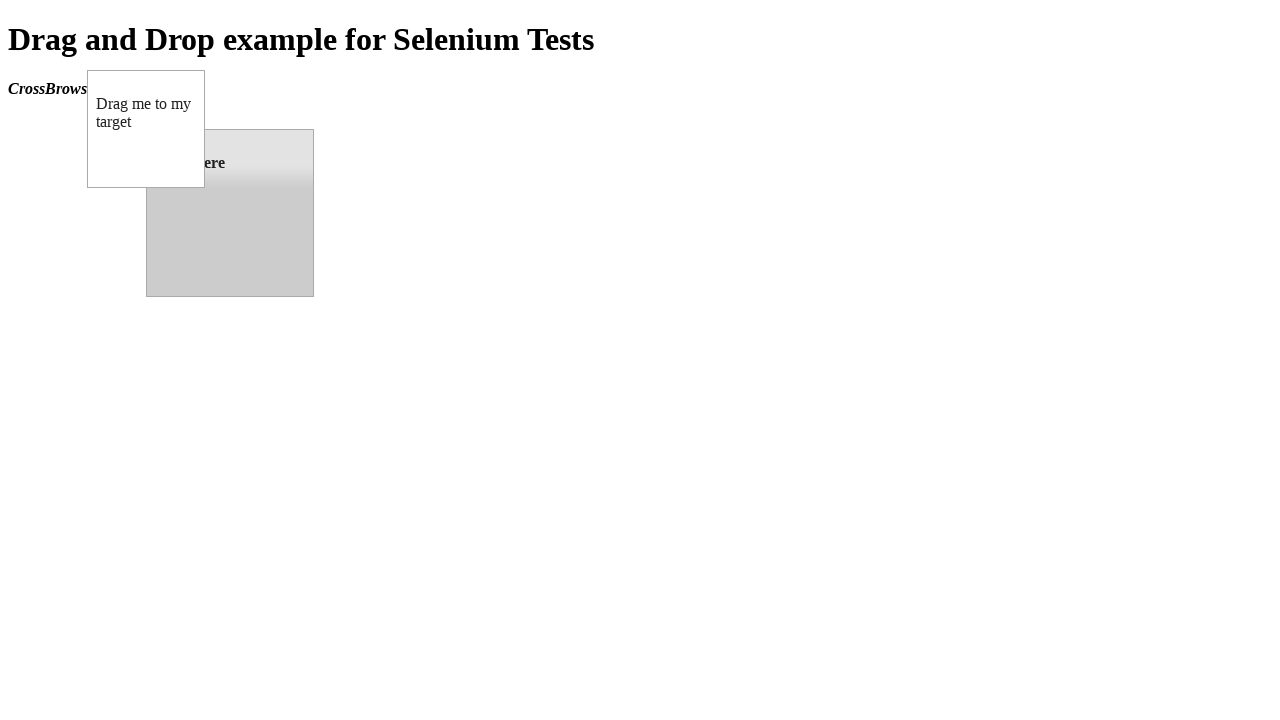